Tests filtering to display only active (not completed) items

Starting URL: https://demo.playwright.dev/todomvc

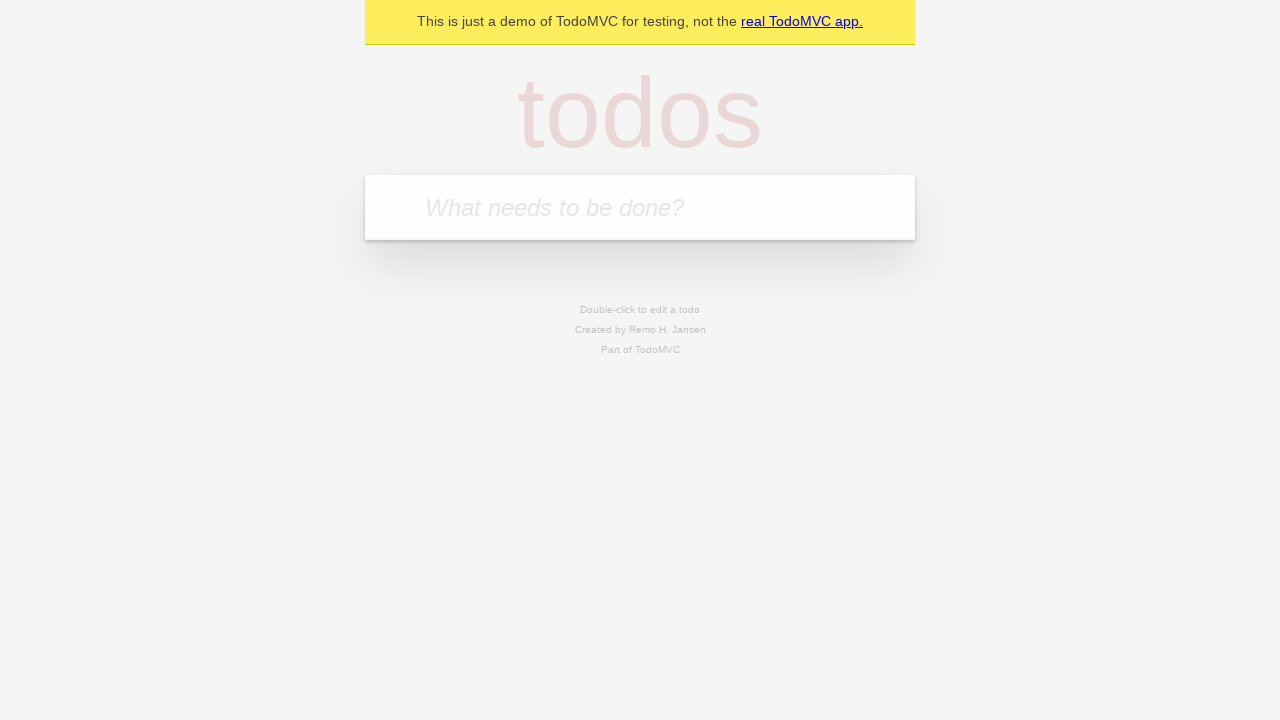

Filled todo input with 'buy some cheese' on internal:attr=[placeholder="What needs to be done?"i]
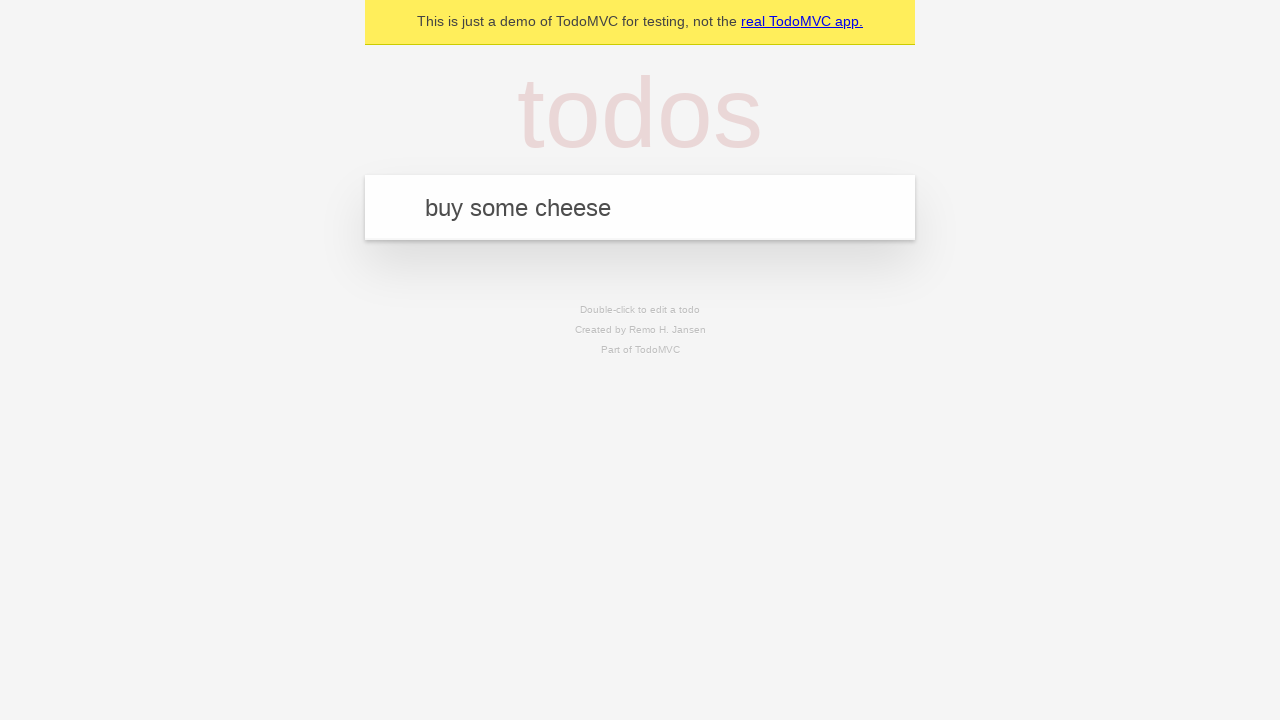

Pressed Enter to add todo 'buy some cheese' on internal:attr=[placeholder="What needs to be done?"i]
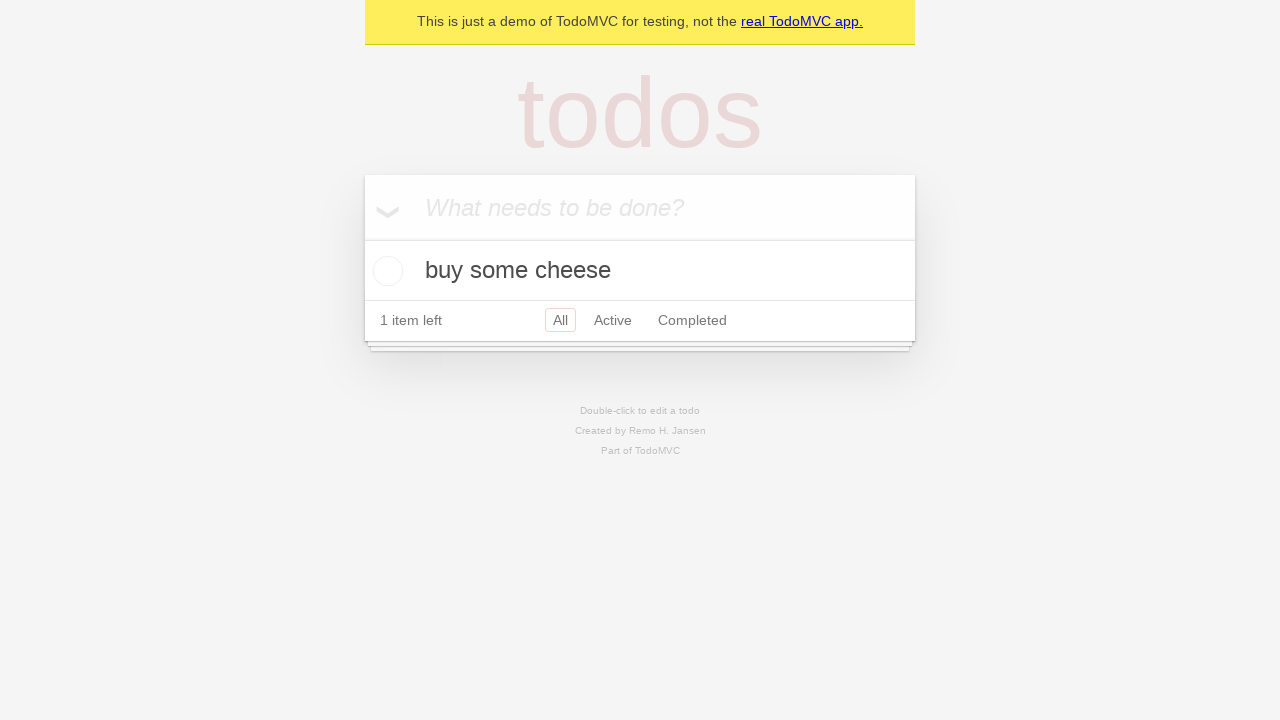

Filled todo input with 'feed the cat' on internal:attr=[placeholder="What needs to be done?"i]
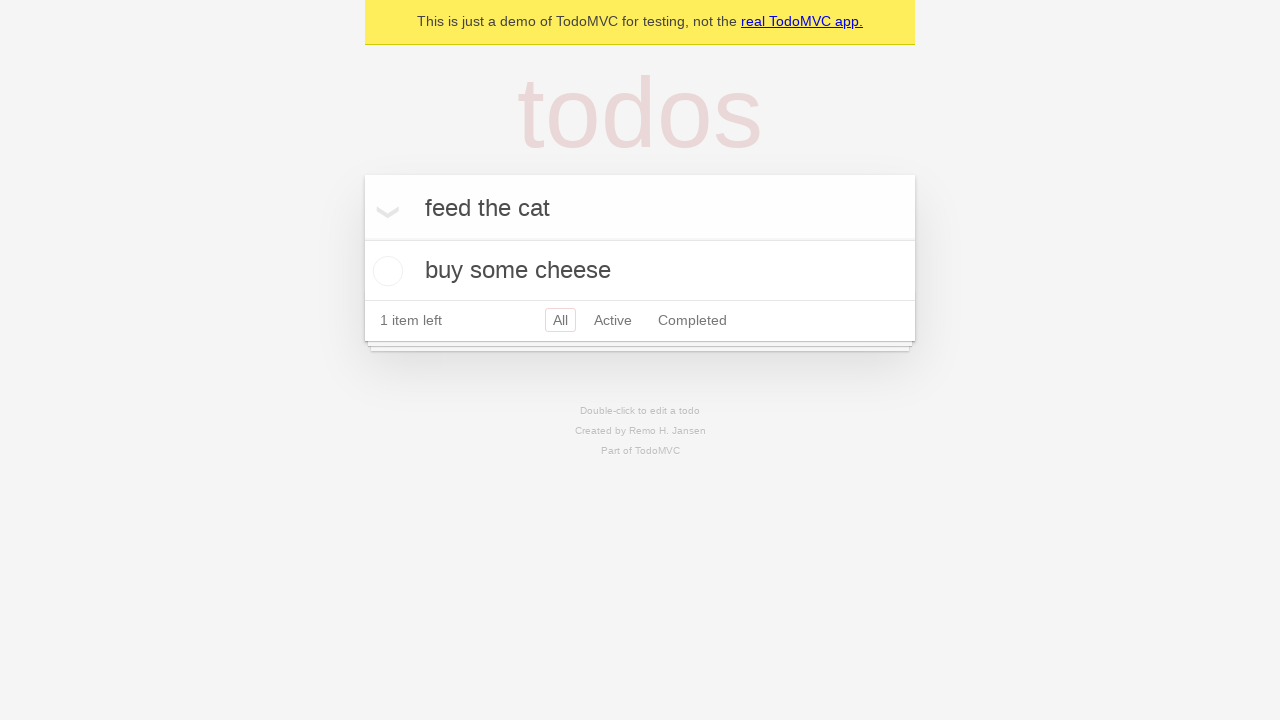

Pressed Enter to add todo 'feed the cat' on internal:attr=[placeholder="What needs to be done?"i]
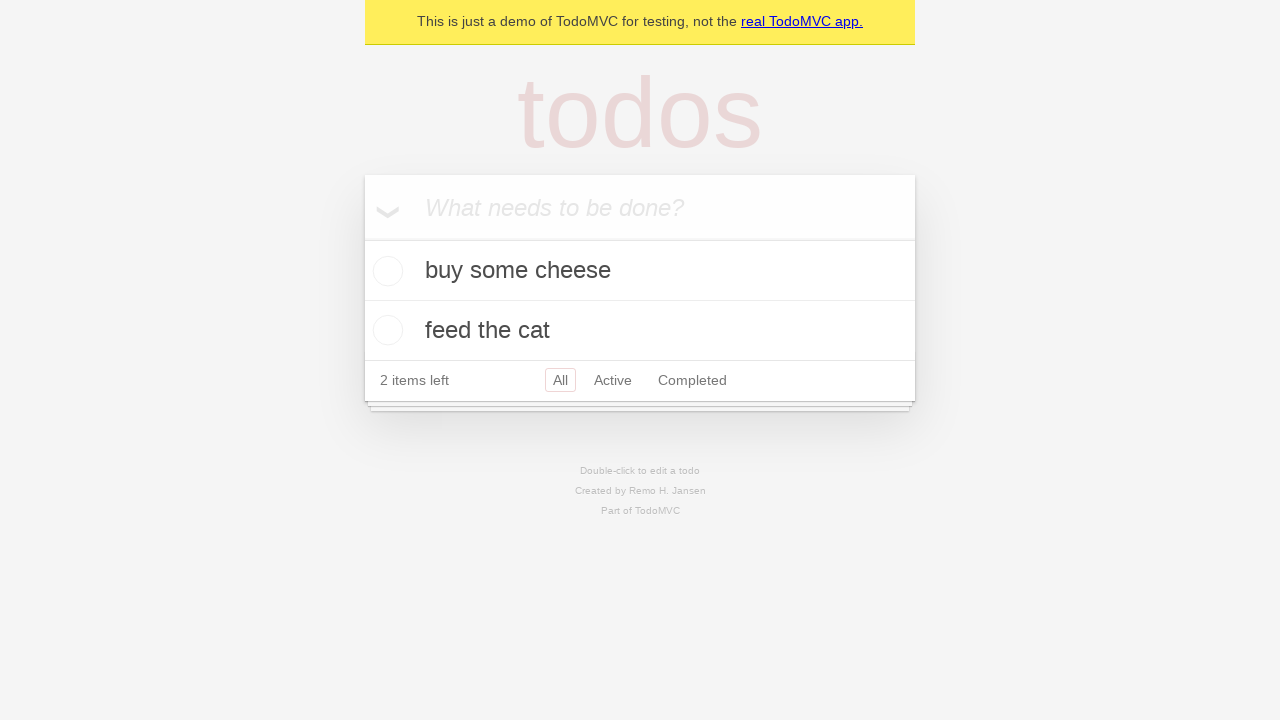

Filled todo input with 'book a doctors appointment' on internal:attr=[placeholder="What needs to be done?"i]
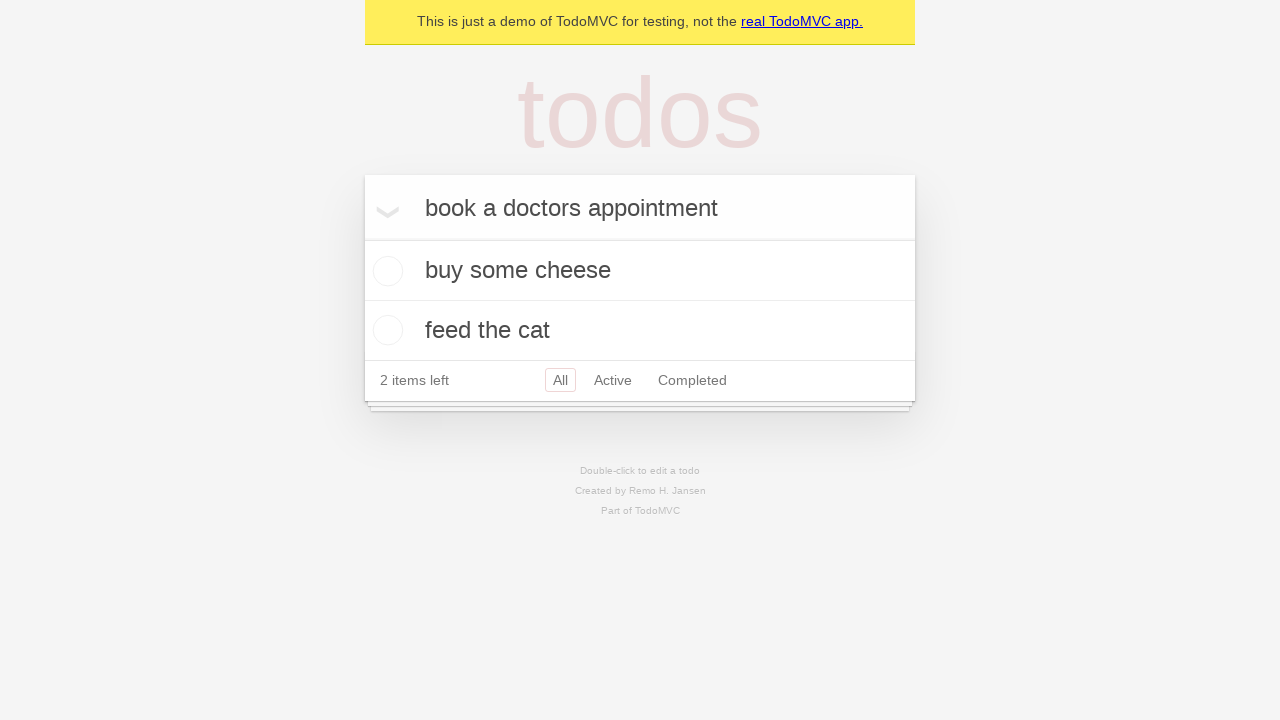

Pressed Enter to add todo 'book a doctors appointment' on internal:attr=[placeholder="What needs to be done?"i]
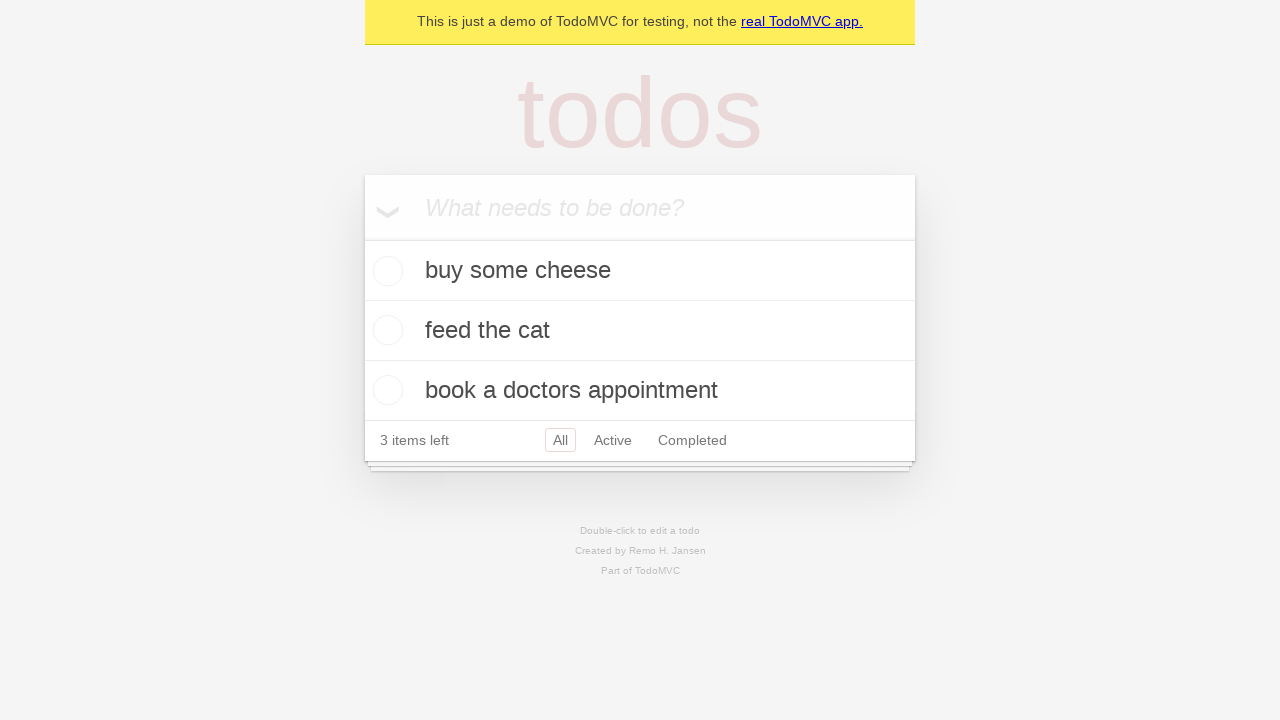

Checked the second todo item (feed the cat) at (385, 330) on internal:testid=[data-testid="todo-item"s] >> nth=1 >> internal:role=checkbox
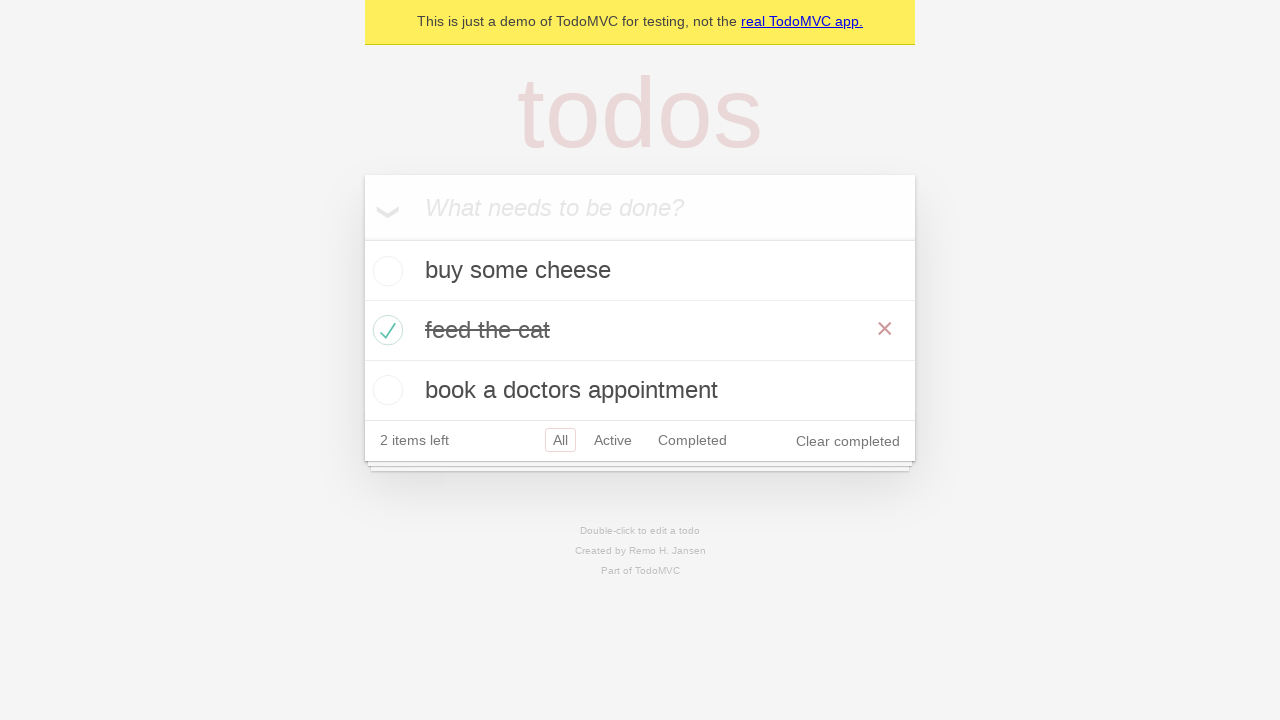

Clicked Active filter to display only active items at (613, 440) on internal:role=link[name="Active"i]
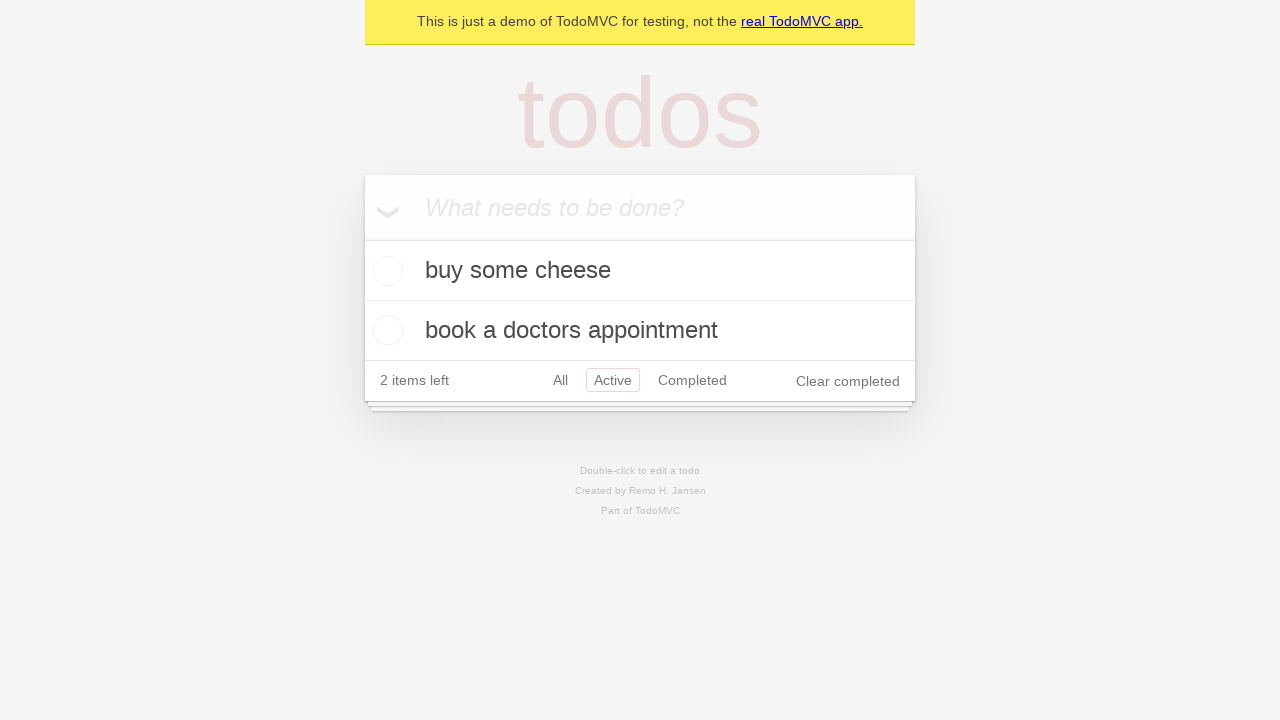

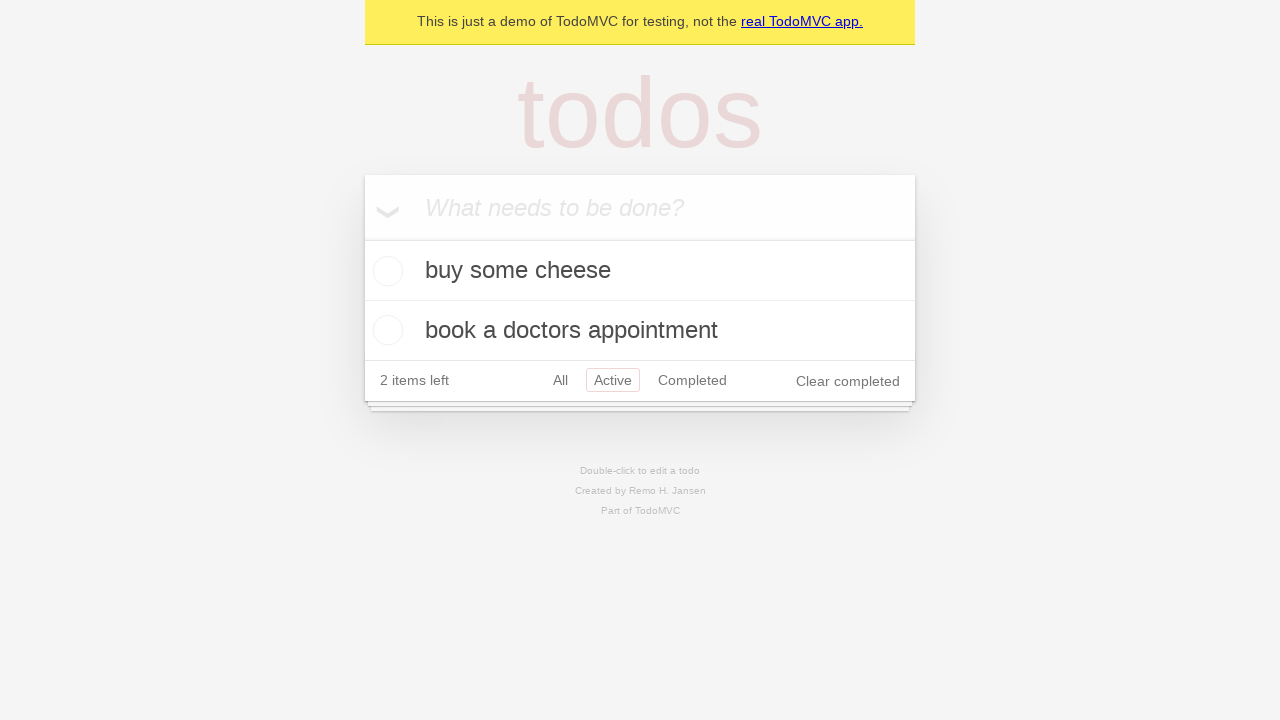